Tests registration form validation by submitting empty form and verifying error messages for all required fields

Starting URL: https://alada.vn/tai-khoan/dang-ky.html

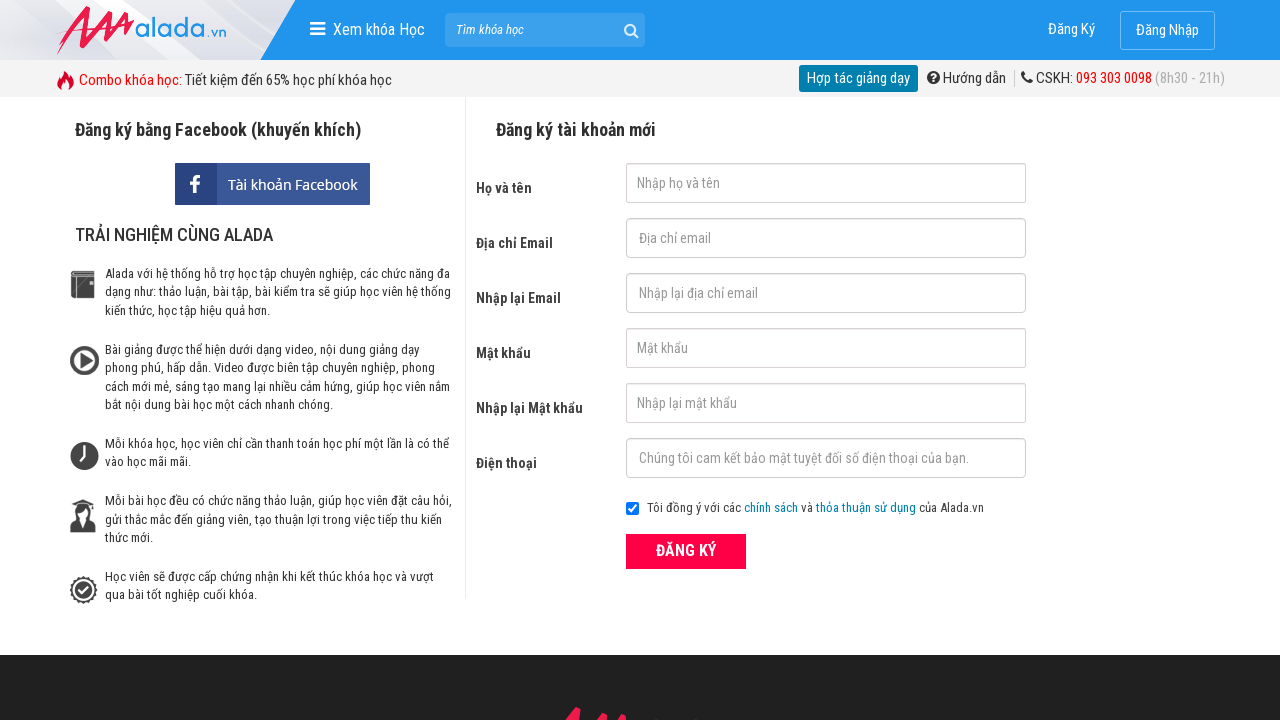

Clicked submit button without filling any registration fields at (686, 551) on xpath=//div[@class='field_btn']/button
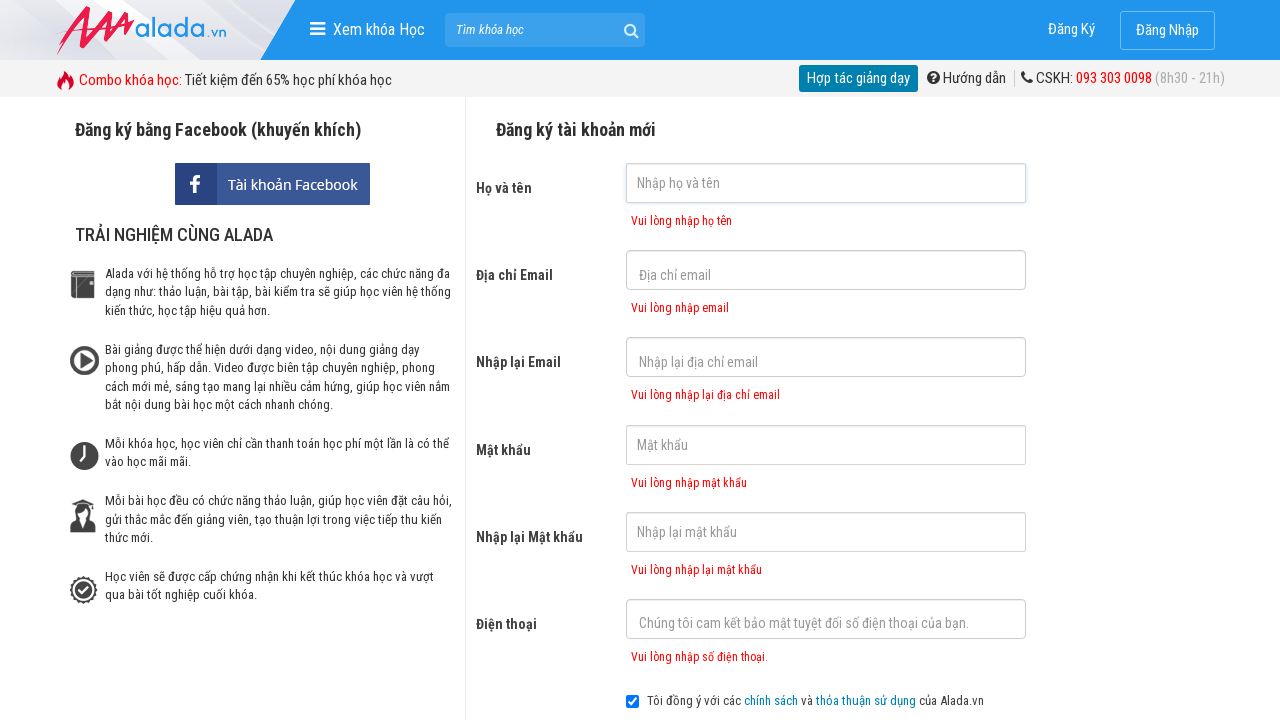

Error messages appeared for form validation
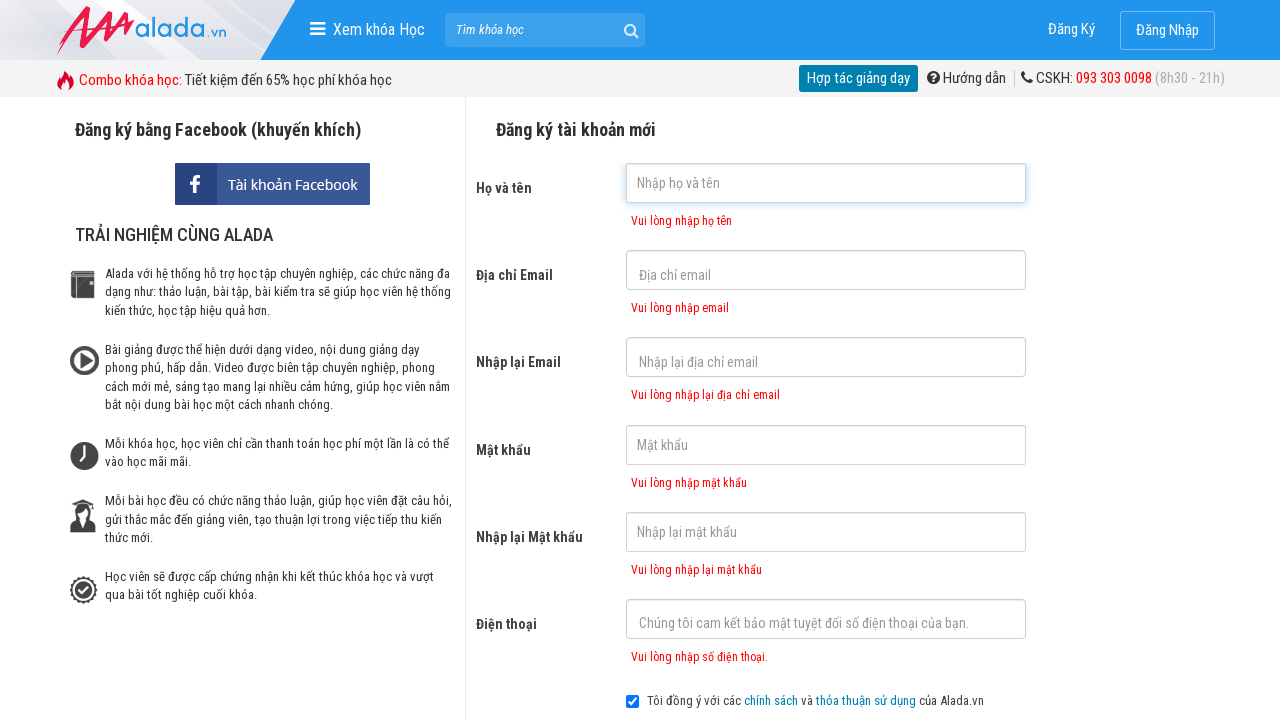

Verified error message for full name field: 'Vui lòng nhập họ tên'
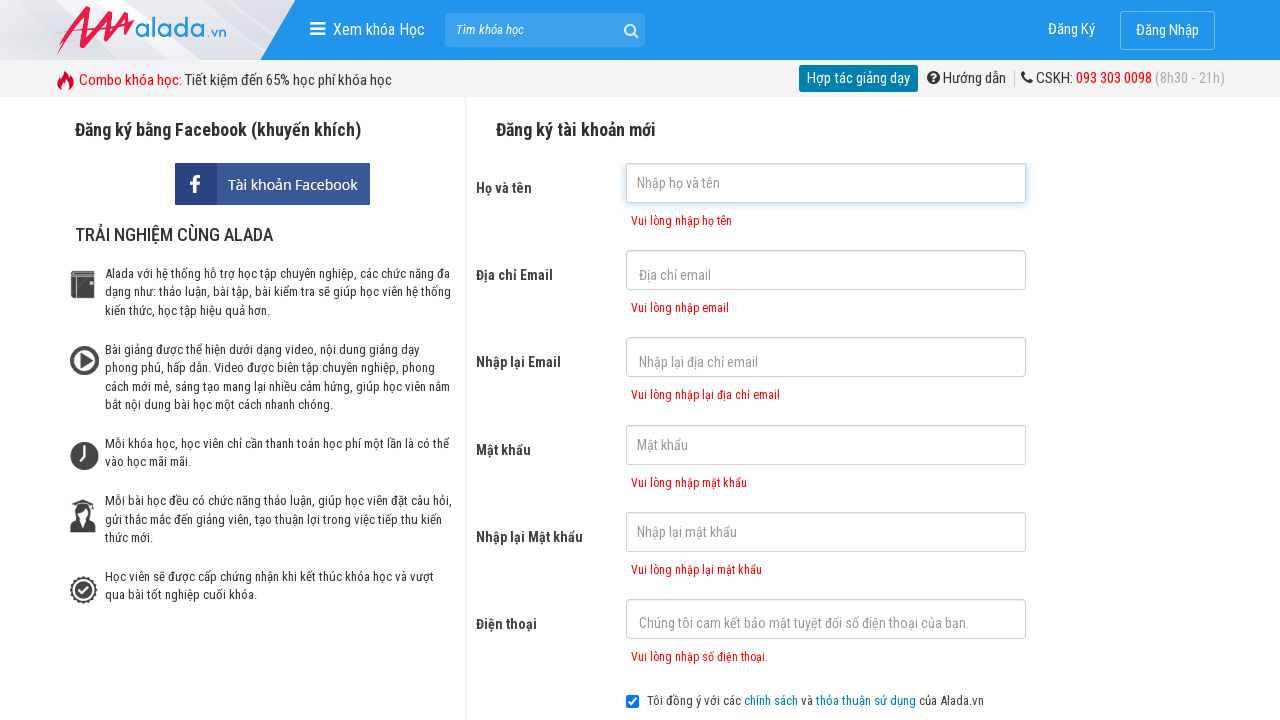

Verified error message for email field: 'Vui lòng nhập email'
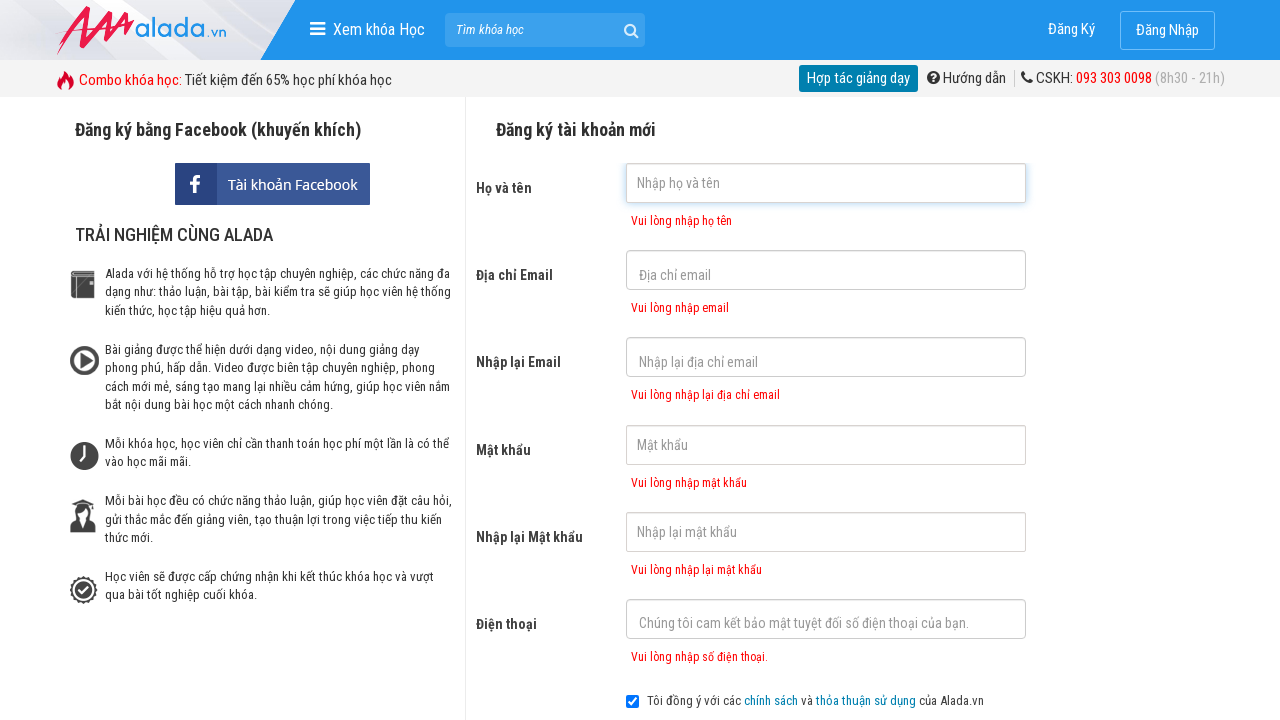

Verified error message for confirm email field: 'Vui lòng nhập lại địa chỉ email'
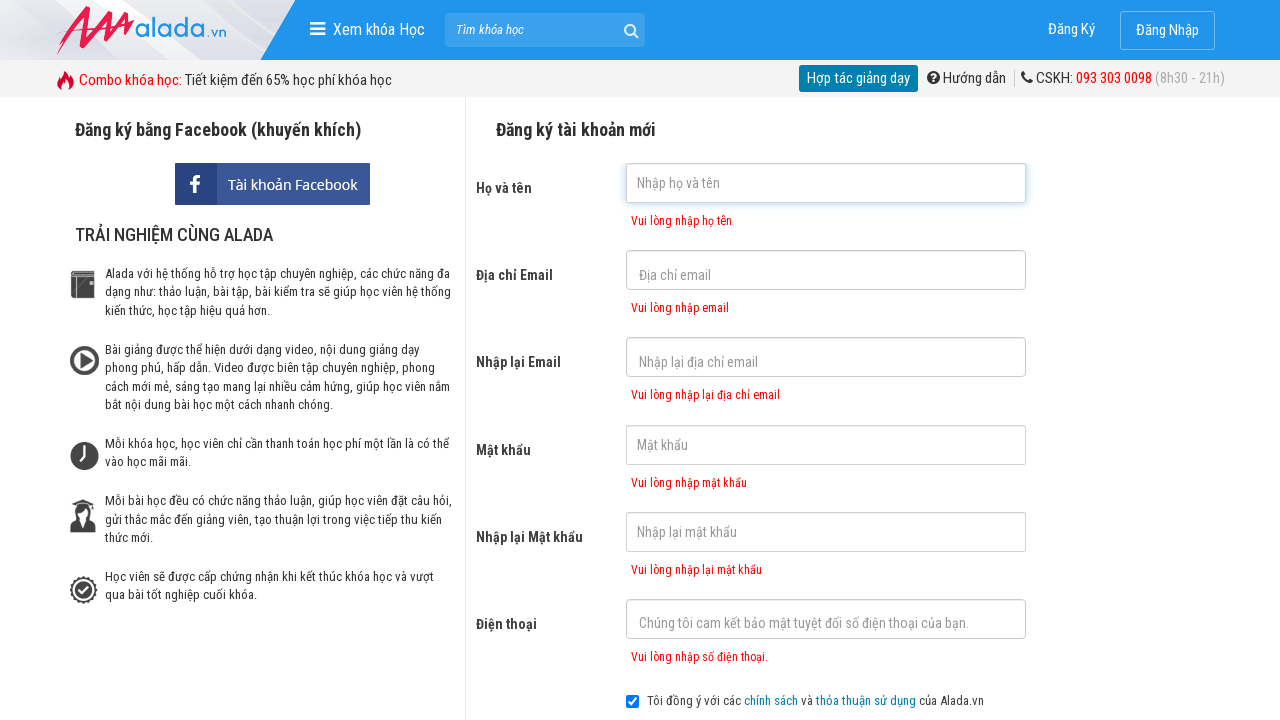

Verified error message for password field: 'Vui lòng nhập mật khẩu'
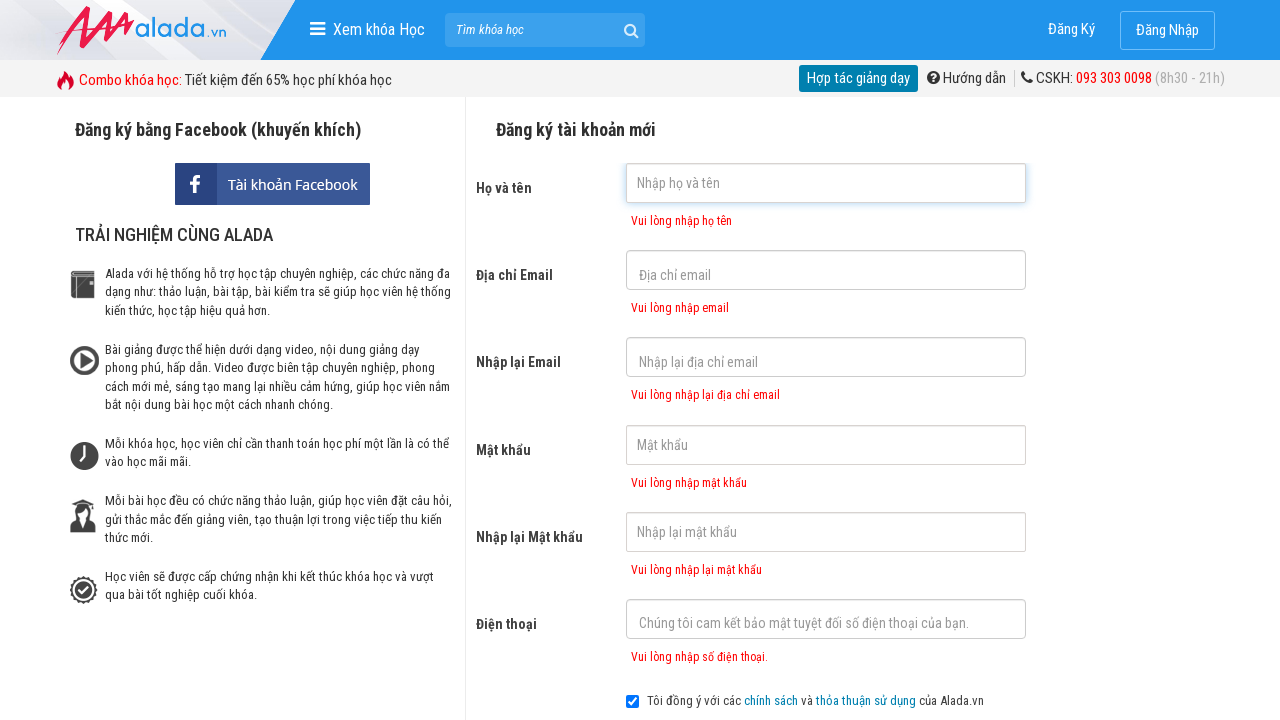

Verified error message for confirm password field: 'Vui lòng nhập lại mật khẩu'
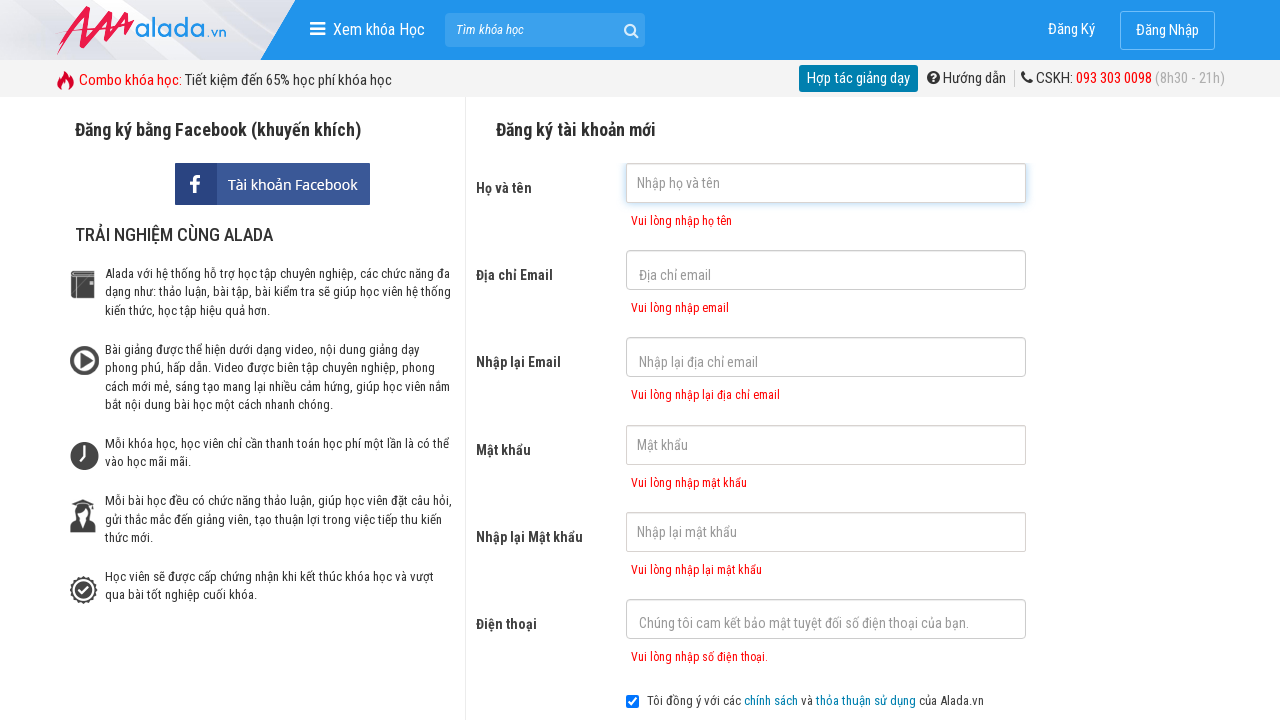

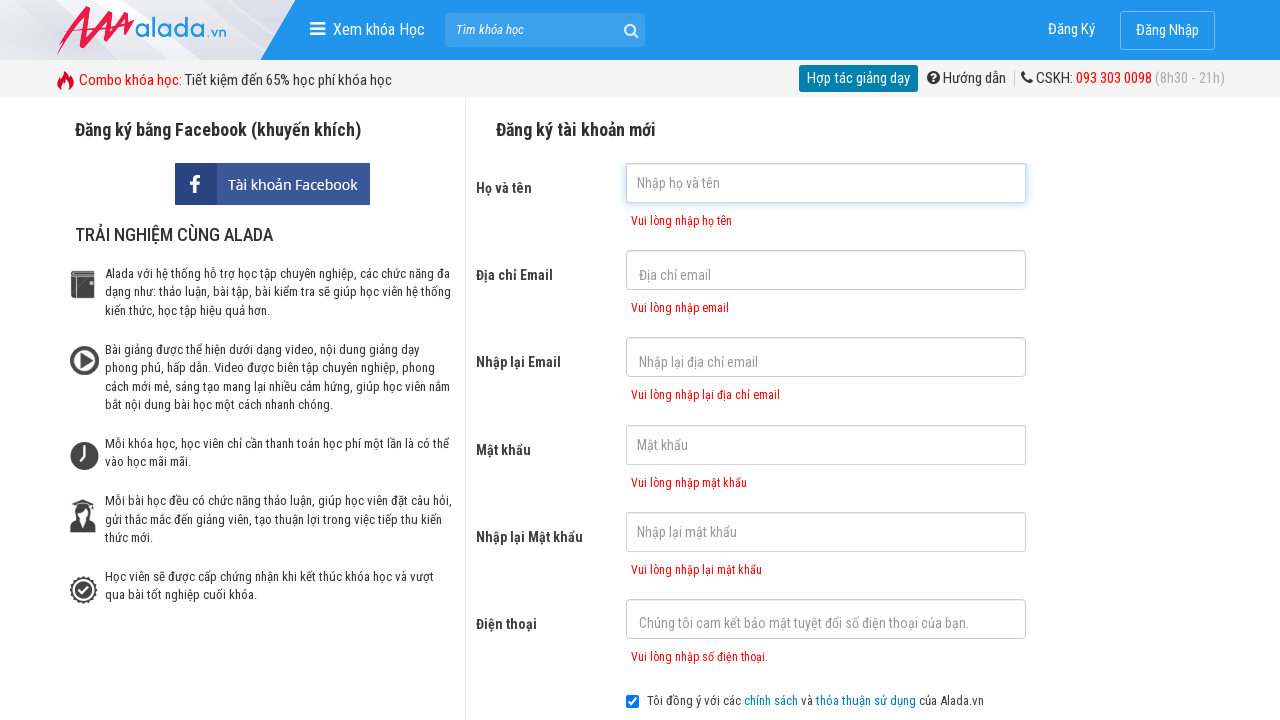